Tests that Clear completed button is hidden when no completed items exist

Starting URL: https://demo.playwright.dev/todomvc

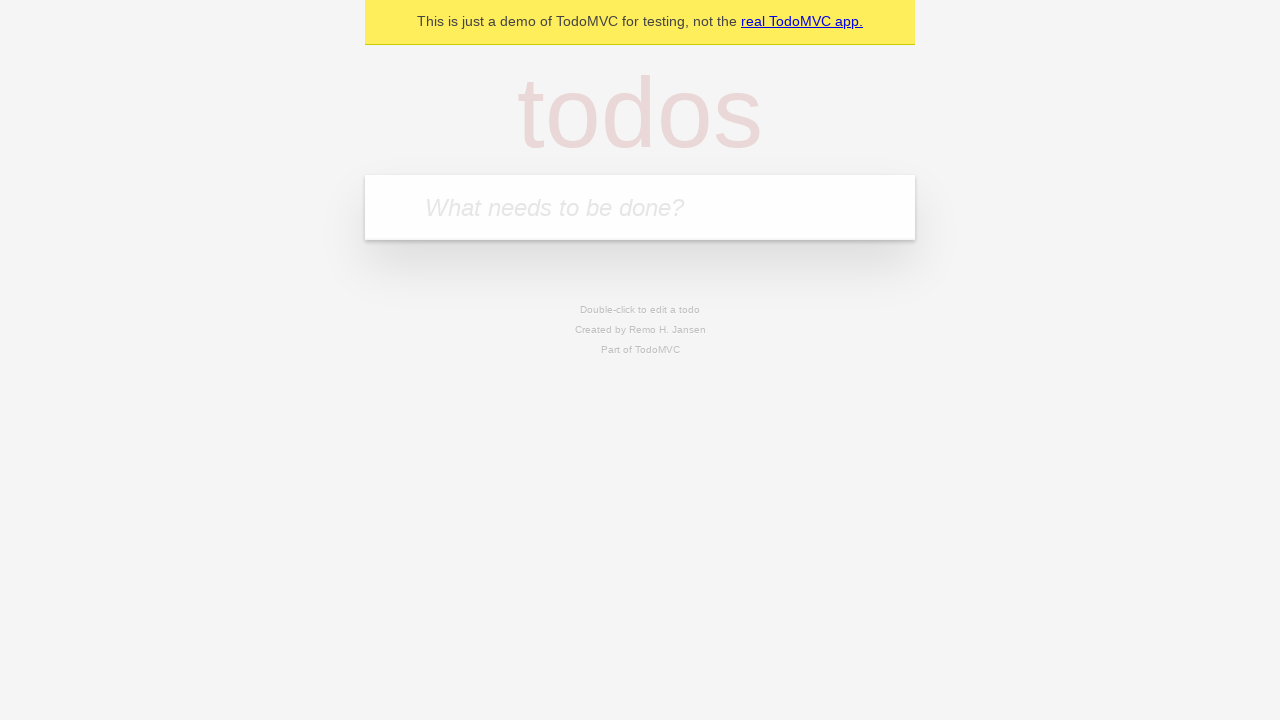

Filled todo input with 'buy some cheese' on internal:attr=[placeholder="What needs to be done?"i]
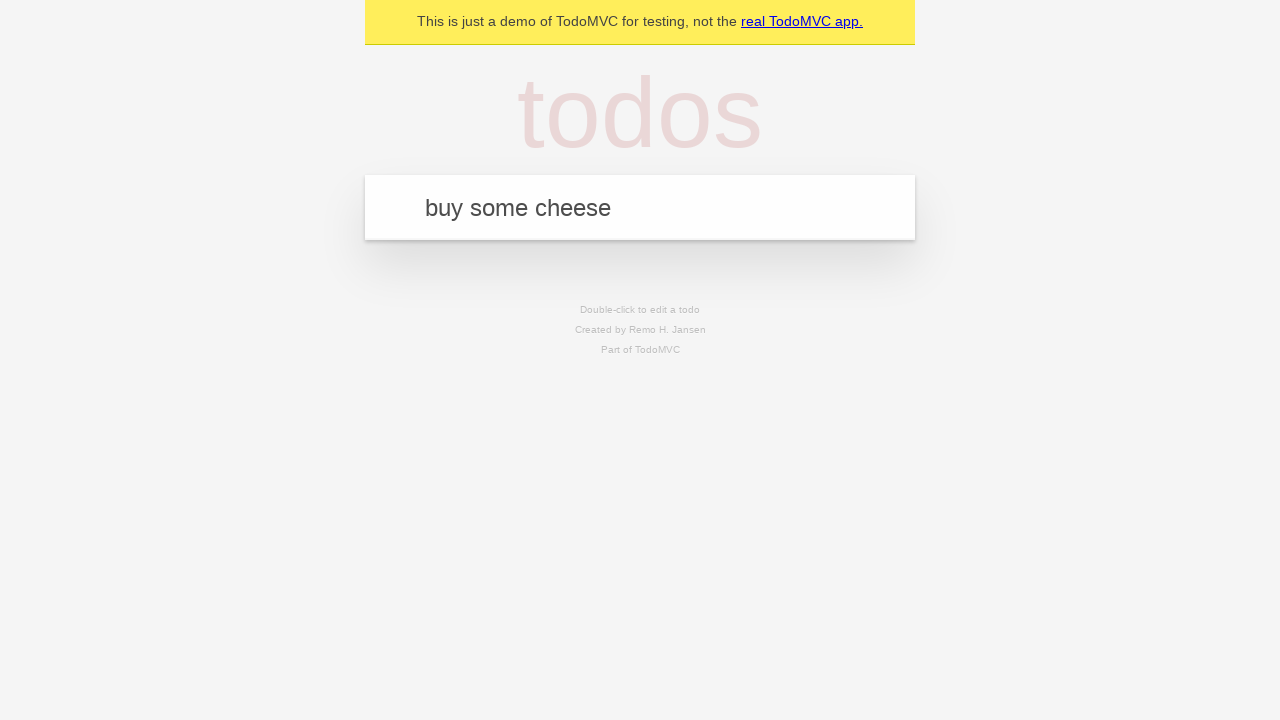

Pressed Enter to add first todo item on internal:attr=[placeholder="What needs to be done?"i]
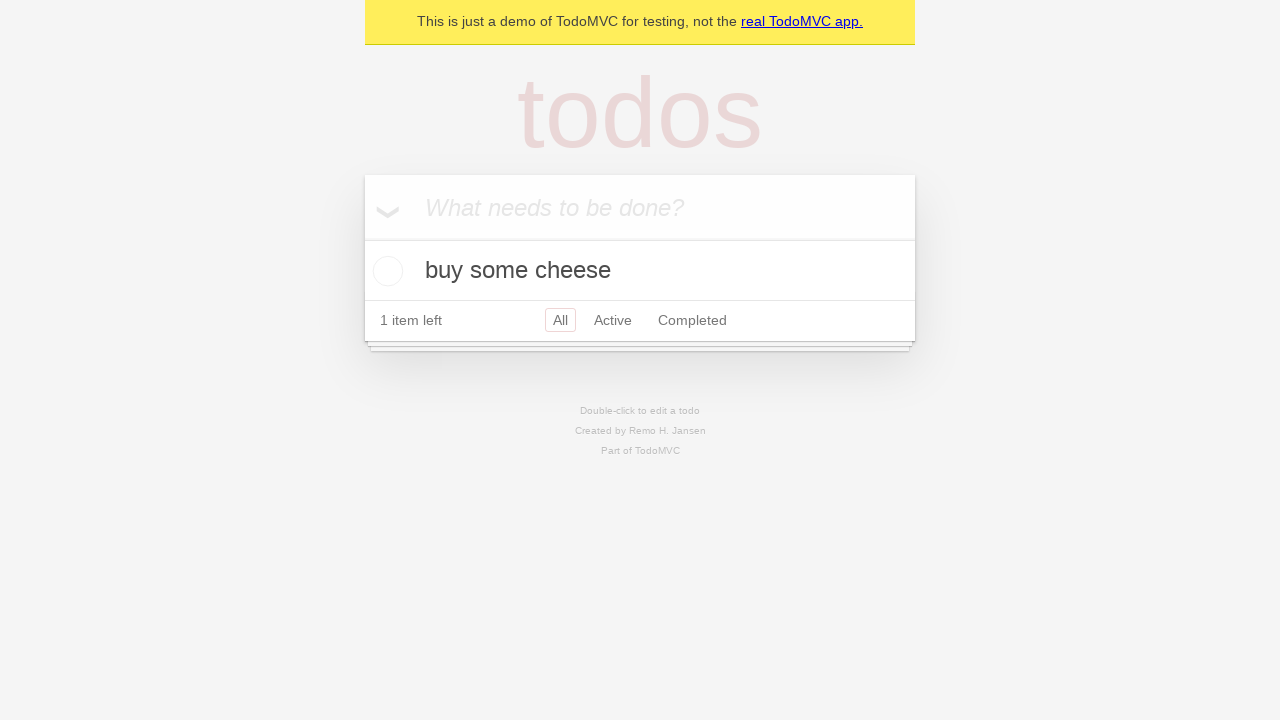

Filled todo input with 'feed the cat' on internal:attr=[placeholder="What needs to be done?"i]
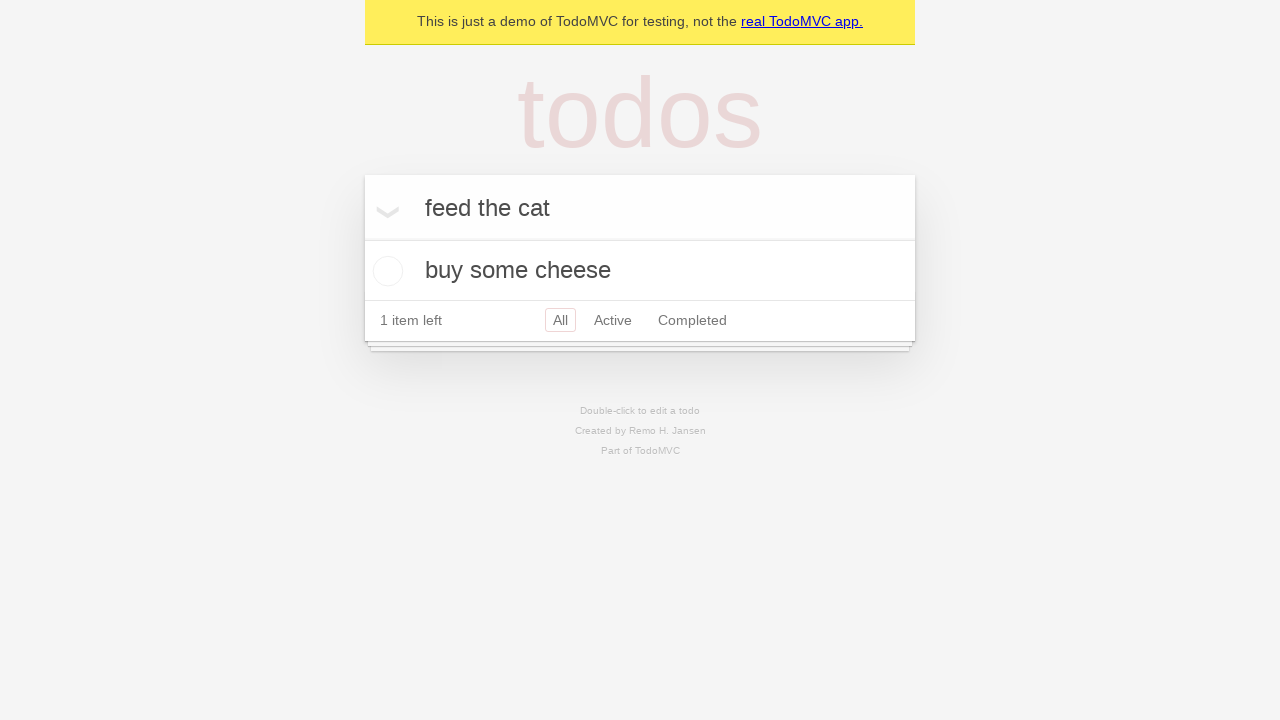

Pressed Enter to add second todo item on internal:attr=[placeholder="What needs to be done?"i]
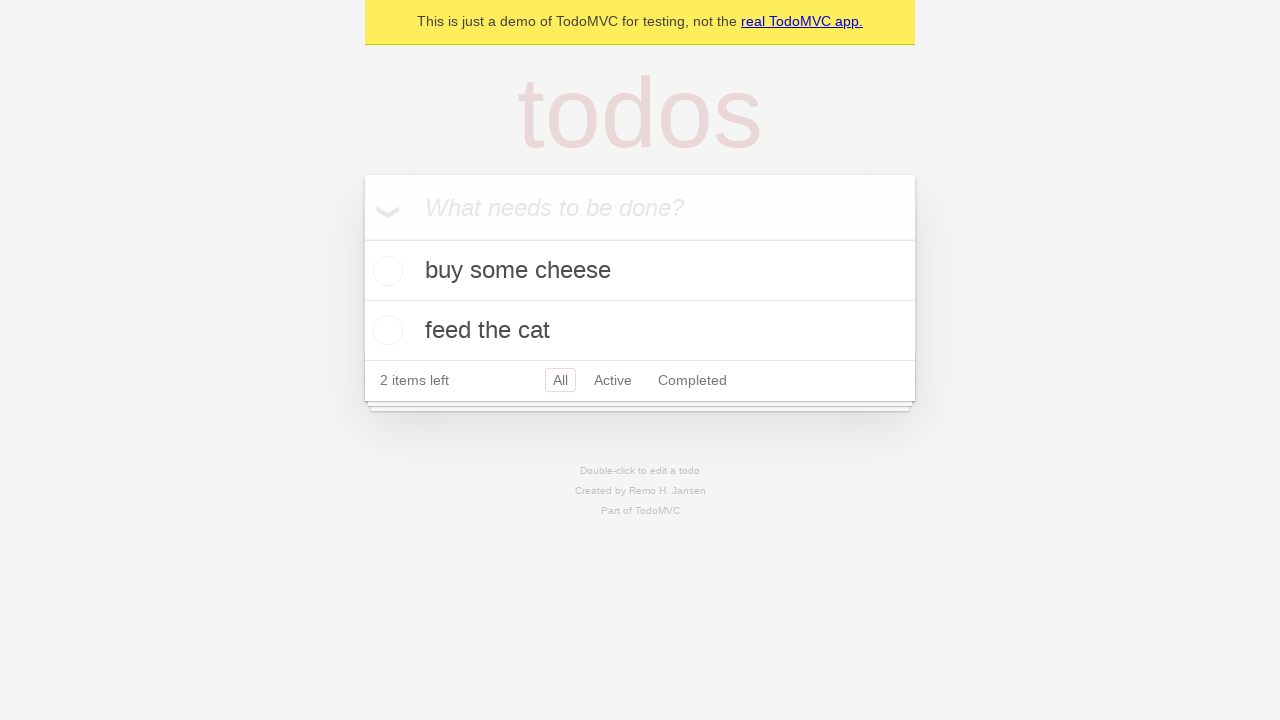

Filled todo input with 'book a doctors appointment' on internal:attr=[placeholder="What needs to be done?"i]
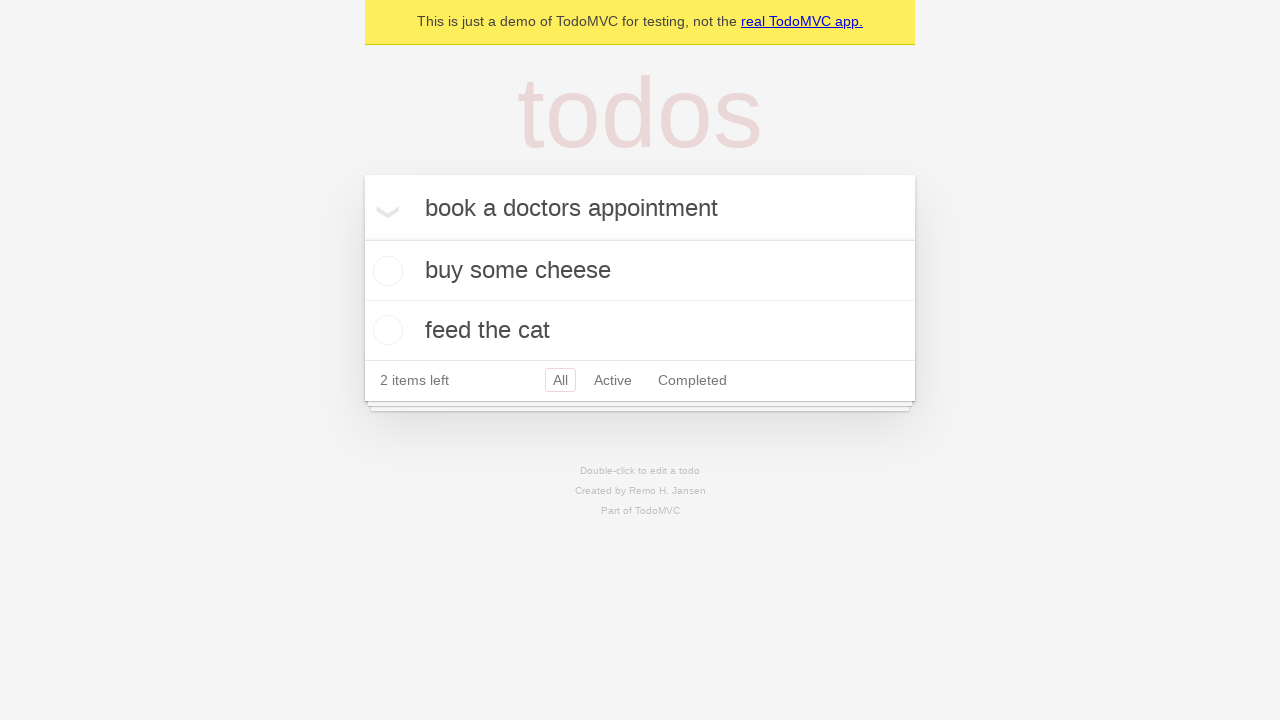

Pressed Enter to add third todo item on internal:attr=[placeholder="What needs to be done?"i]
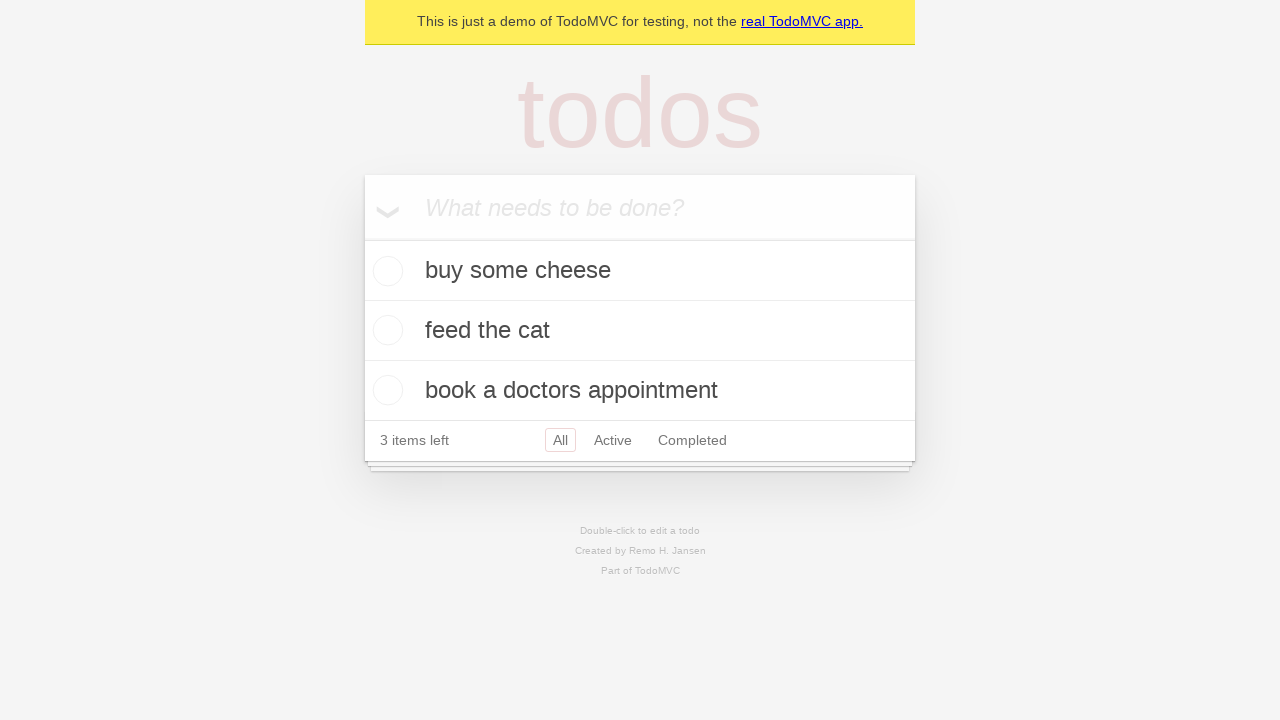

Checked the first todo item as completed at (385, 271) on .todo-list li .toggle >> nth=0
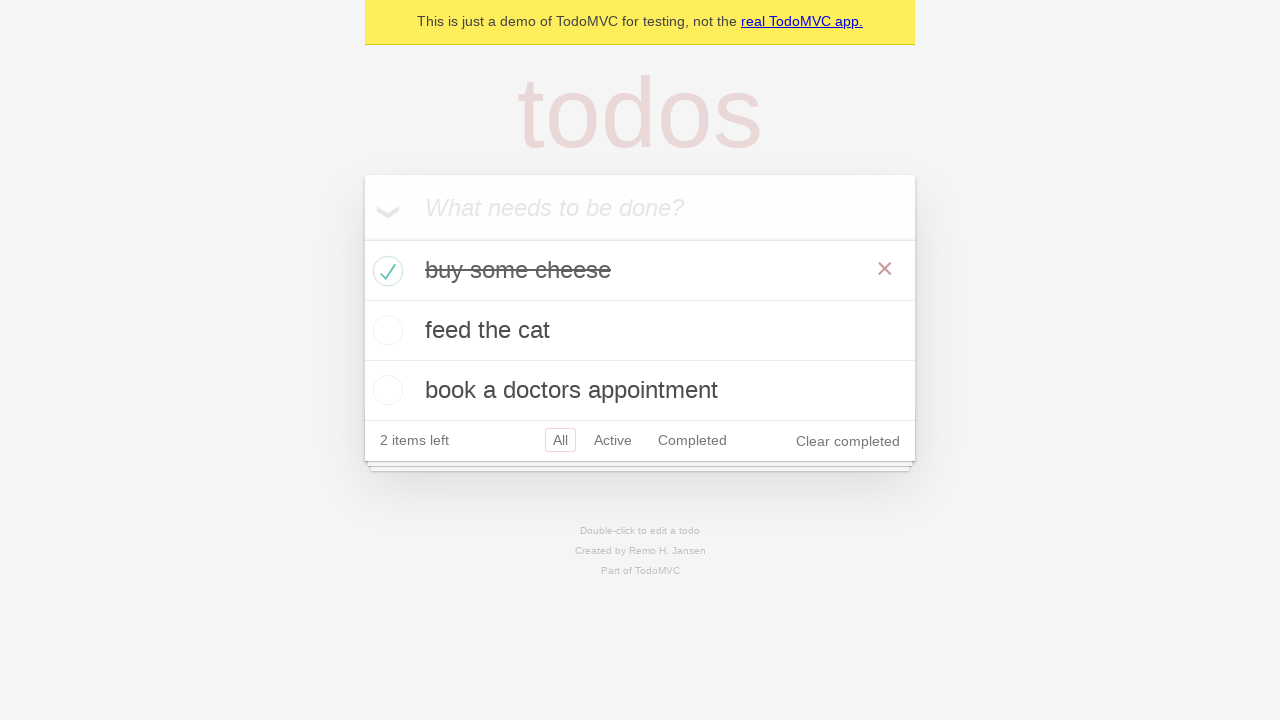

Clicked 'Clear completed' button to remove completed items at (848, 441) on internal:role=button[name="Clear completed"i]
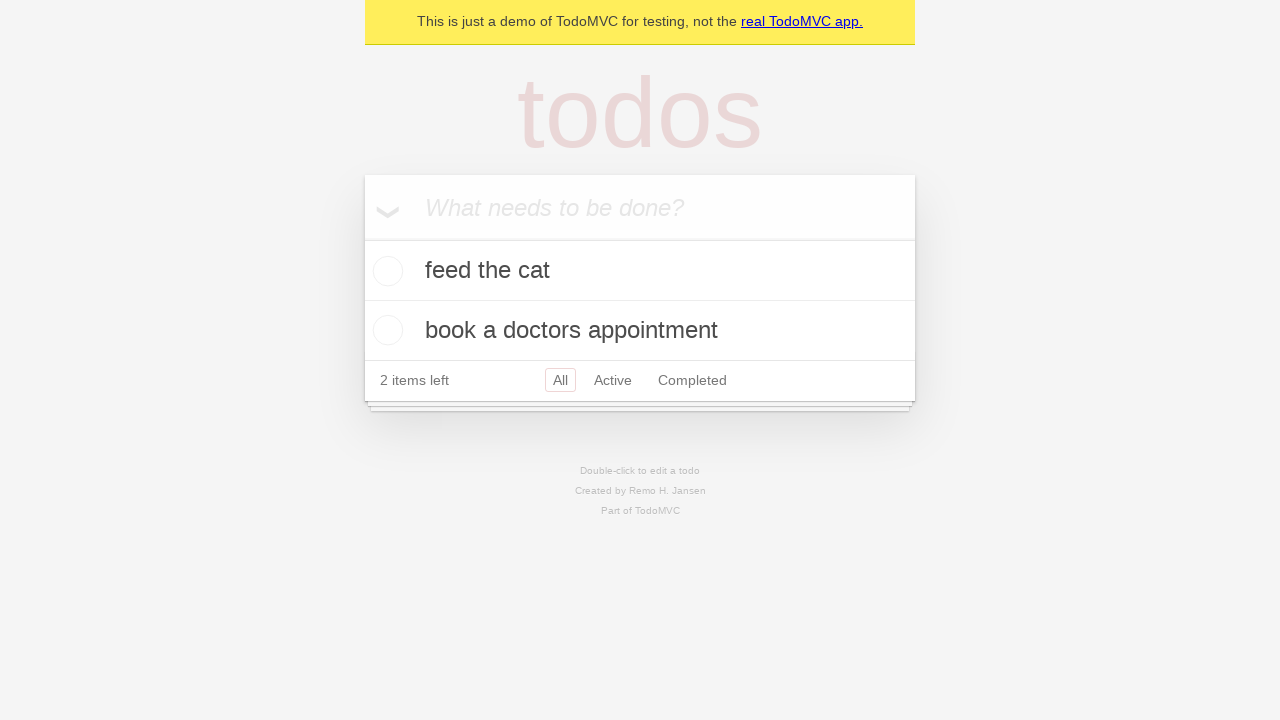

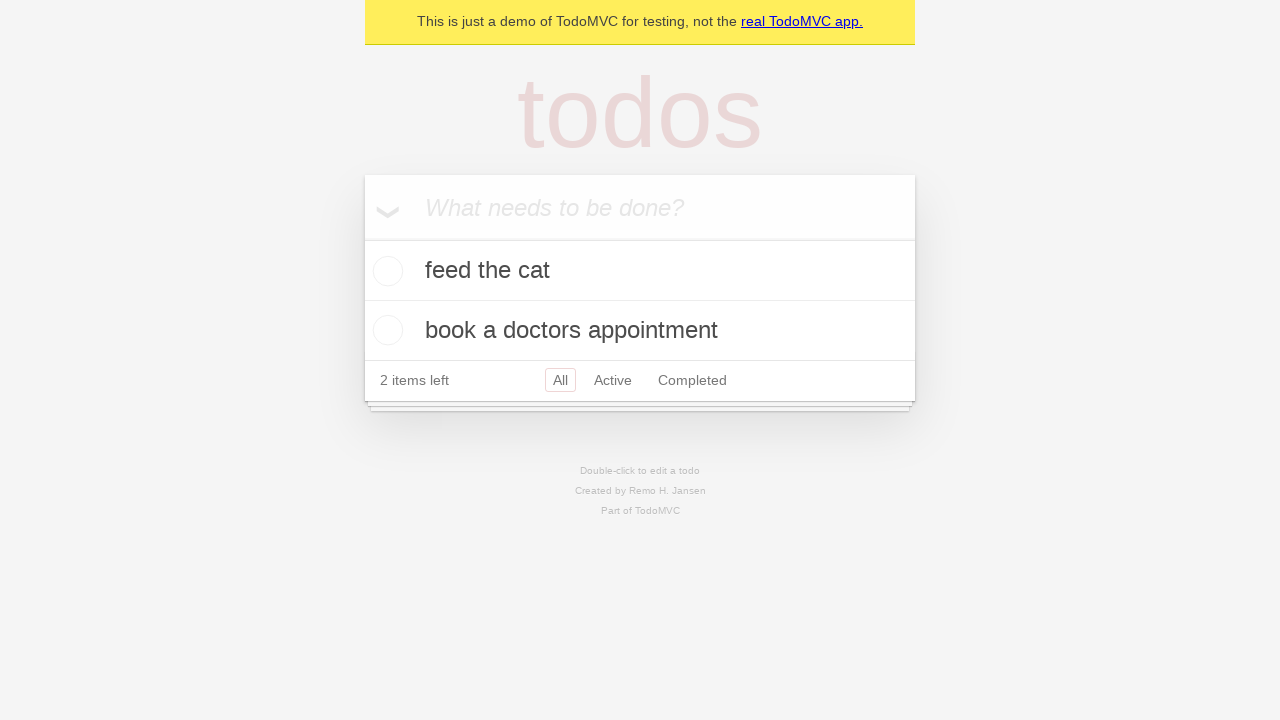